Tests JavaScript prompt dialog handling by clicking the JS Prompt button, entering text into the prompt, dismissing it (cancel), and verifying the result message shows null.

Starting URL: https://the-internet.herokuapp.com/javascript_alerts

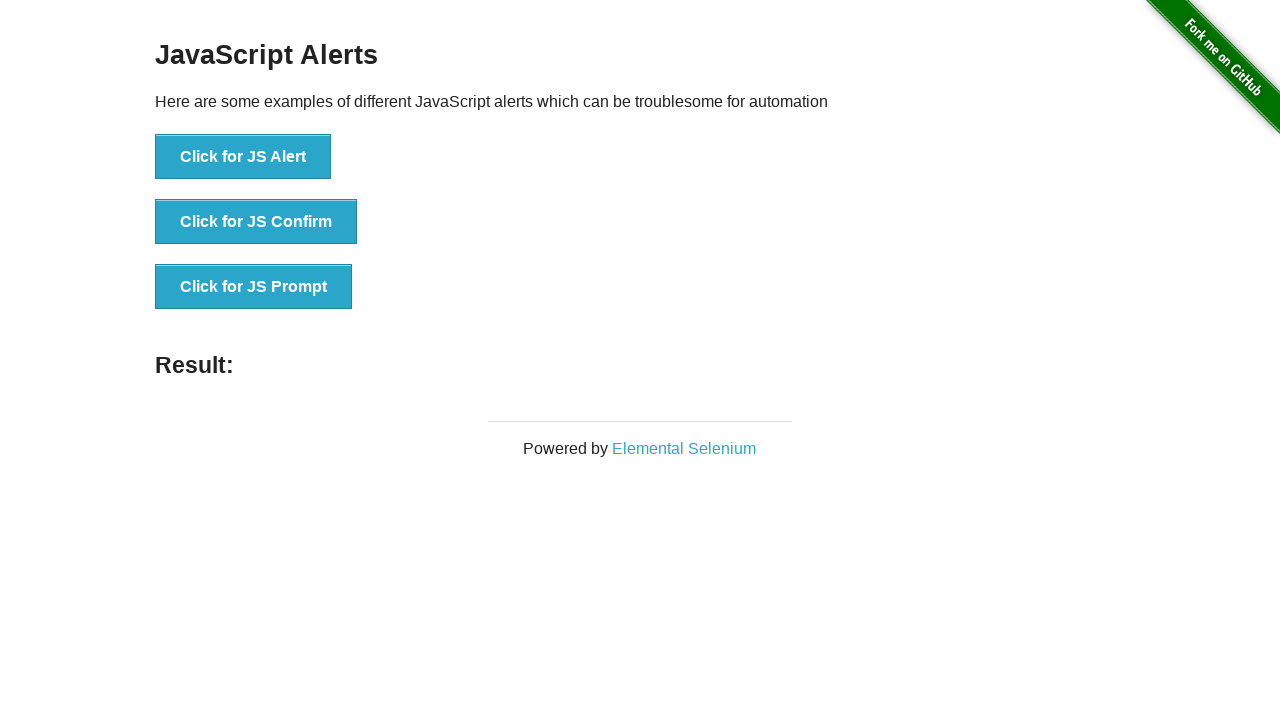

Set up dialog handler to dismiss prompt
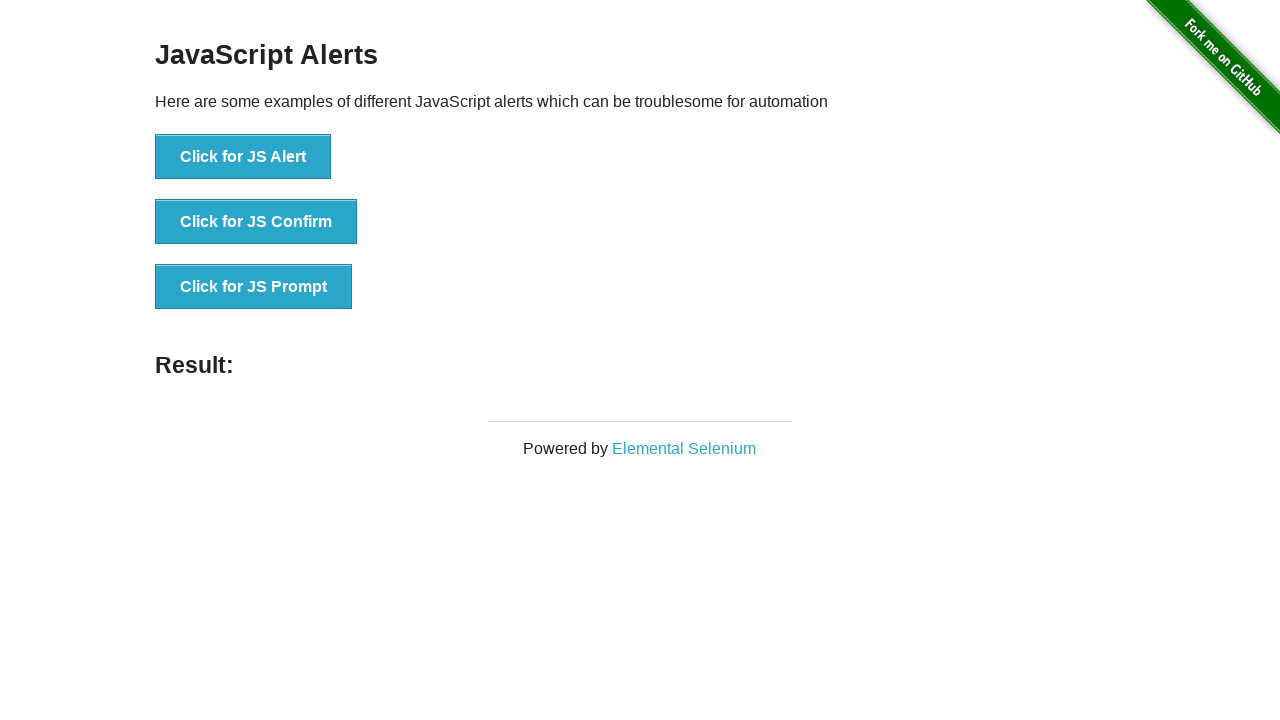

Clicked JS Prompt button to trigger prompt dialog at (254, 287) on xpath=//button[@onClick='jsPrompt()']
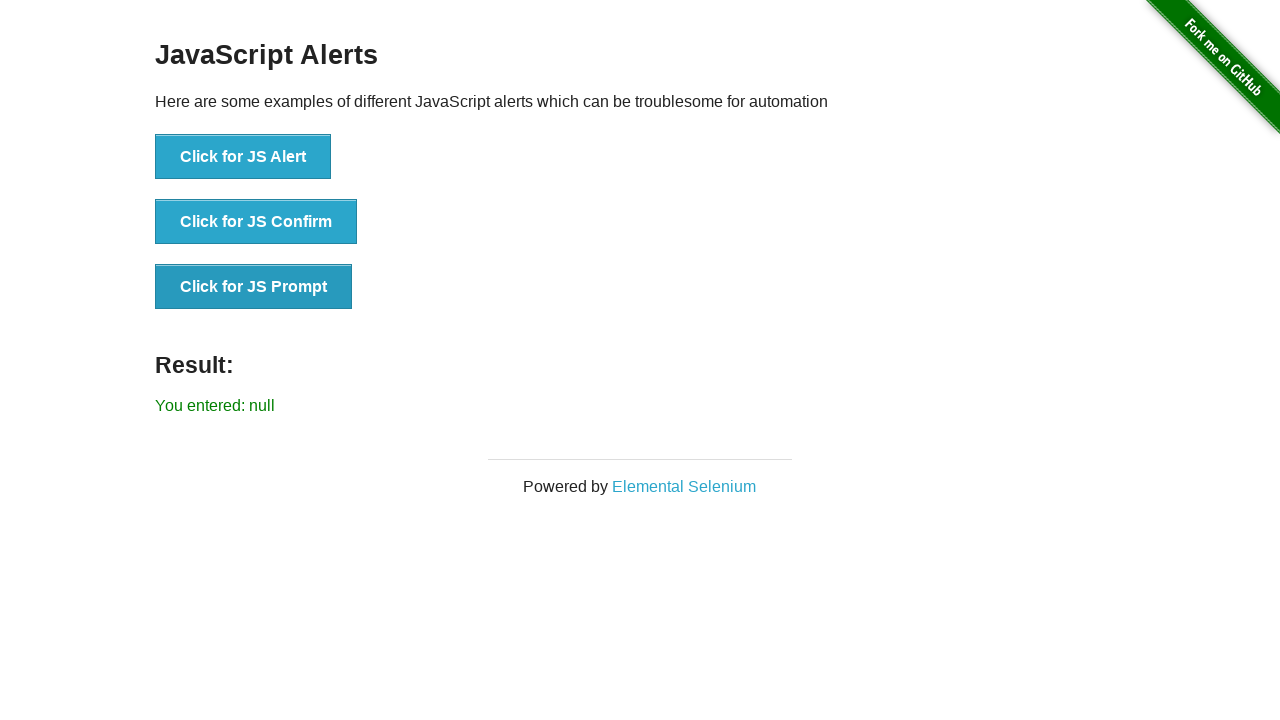

Result element loaded after dismissing prompt
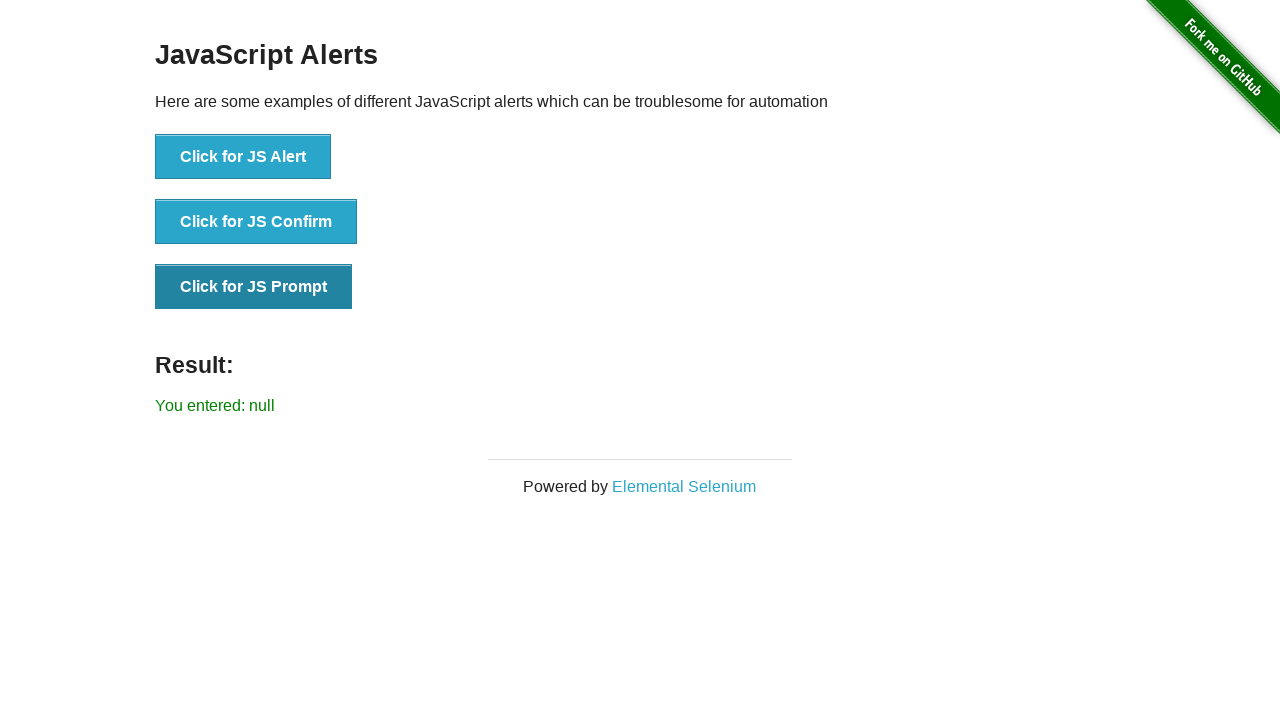

Retrieved result text from page
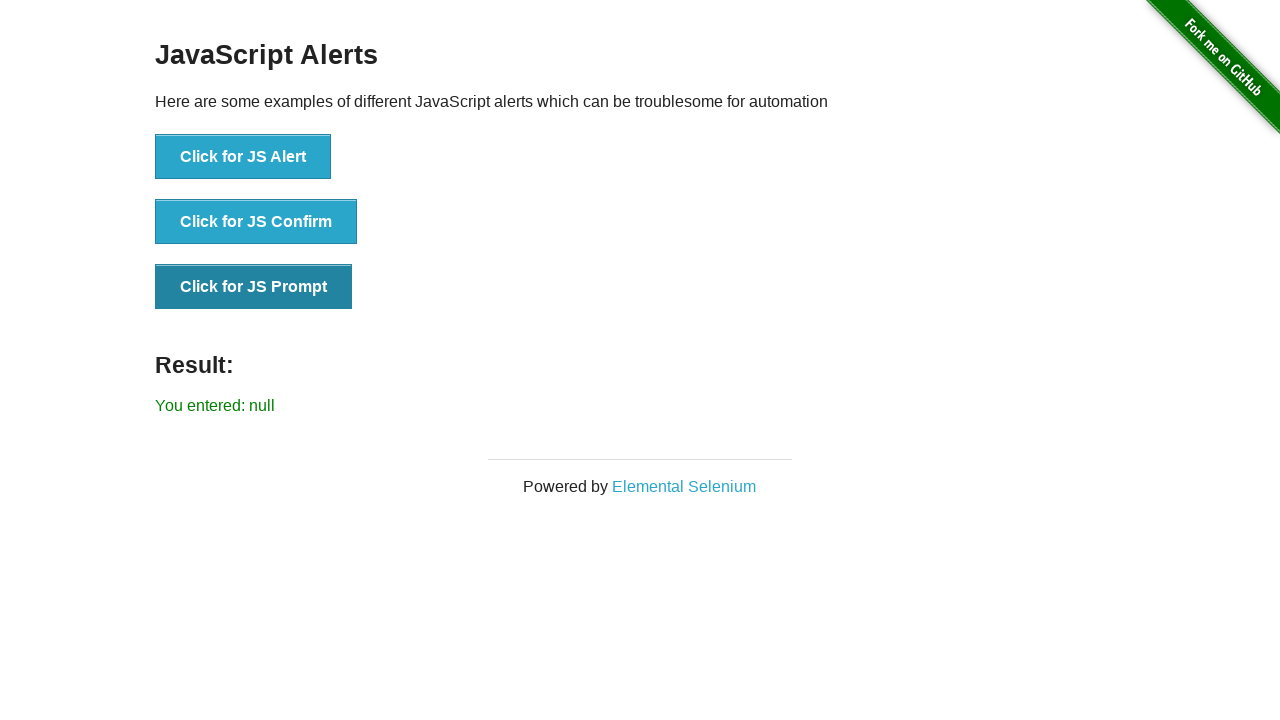

Verified result message shows 'You entered: null'
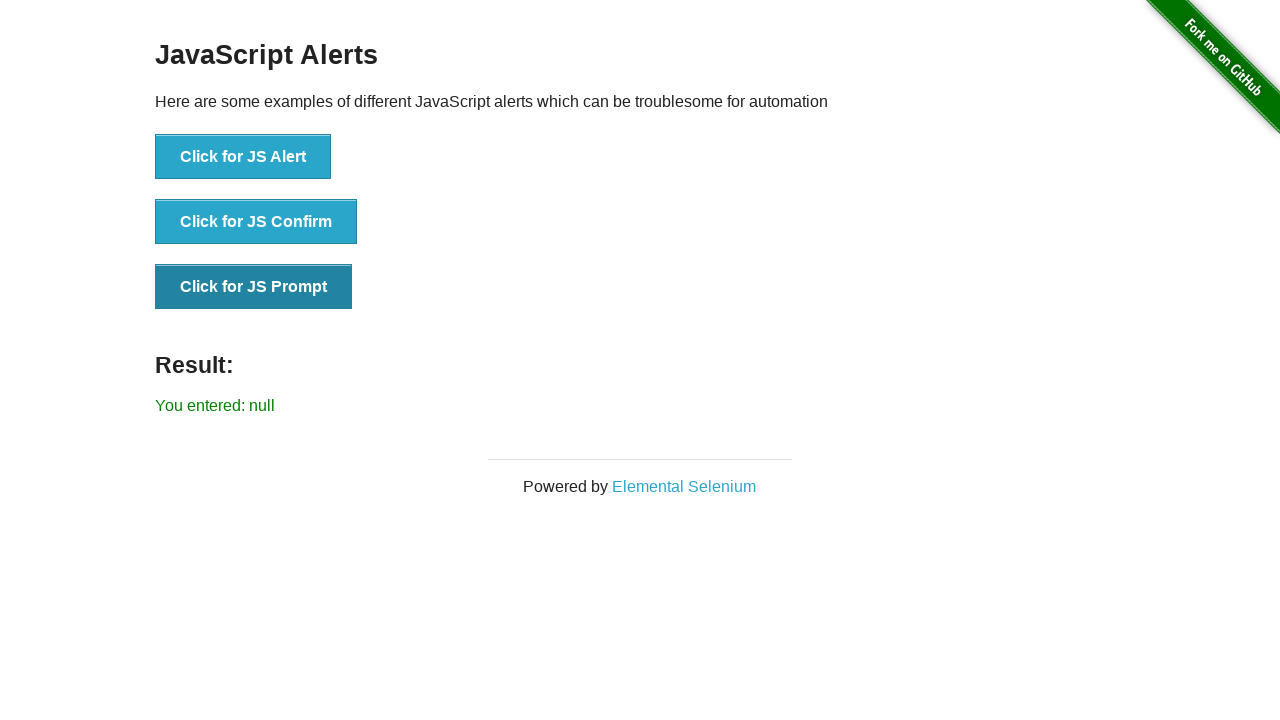

Printed result text
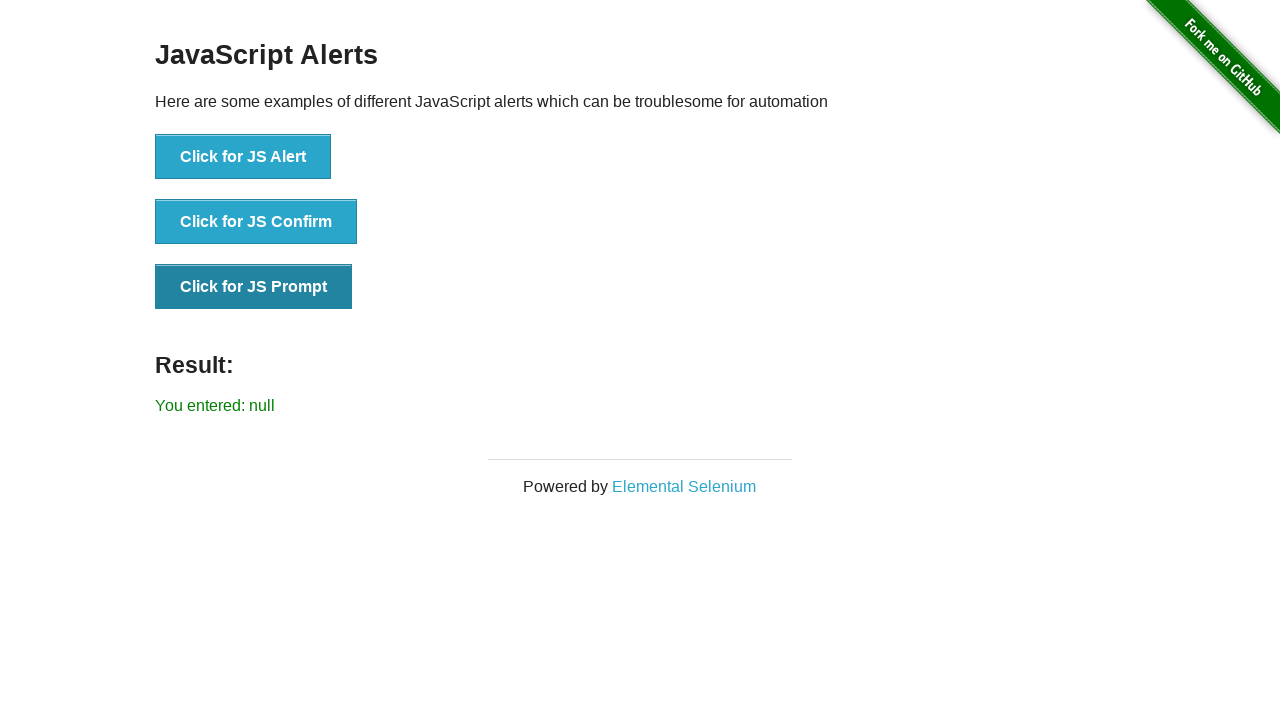

Confirmed alert was successfully handled
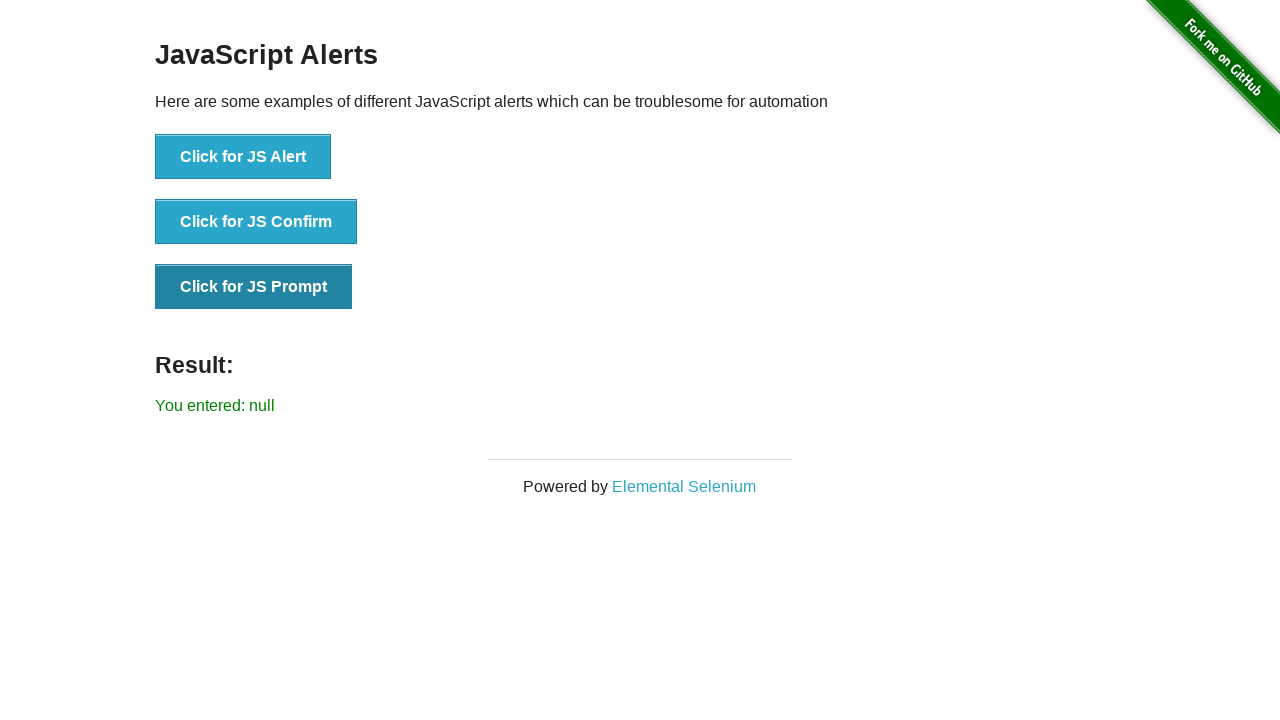

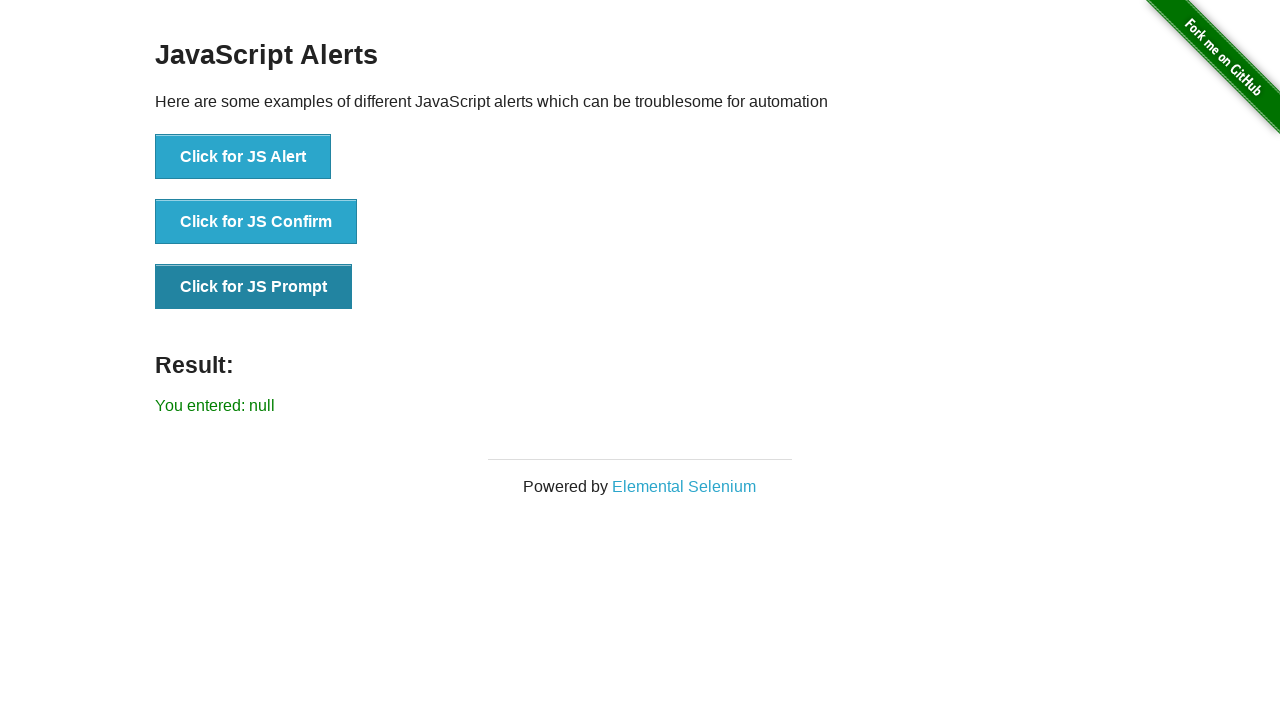